Tests adding multiple products (Cucumber, Water Melon, Beetroot, Walnuts) to a shopping cart on an e-commerce practice site, then proceeds to checkout, applies a promo code, and places an order.

Starting URL: https://rahulshettyacademy.com/seleniumPractise/#/

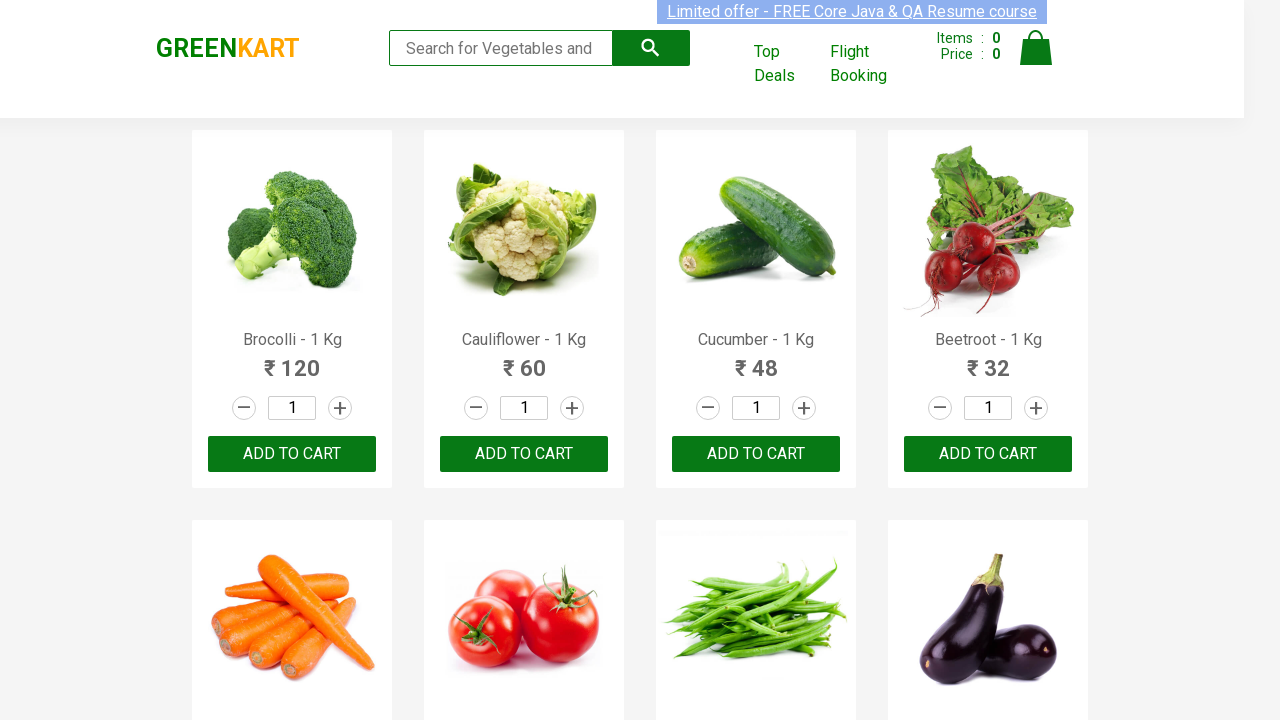

Waited for product names to load
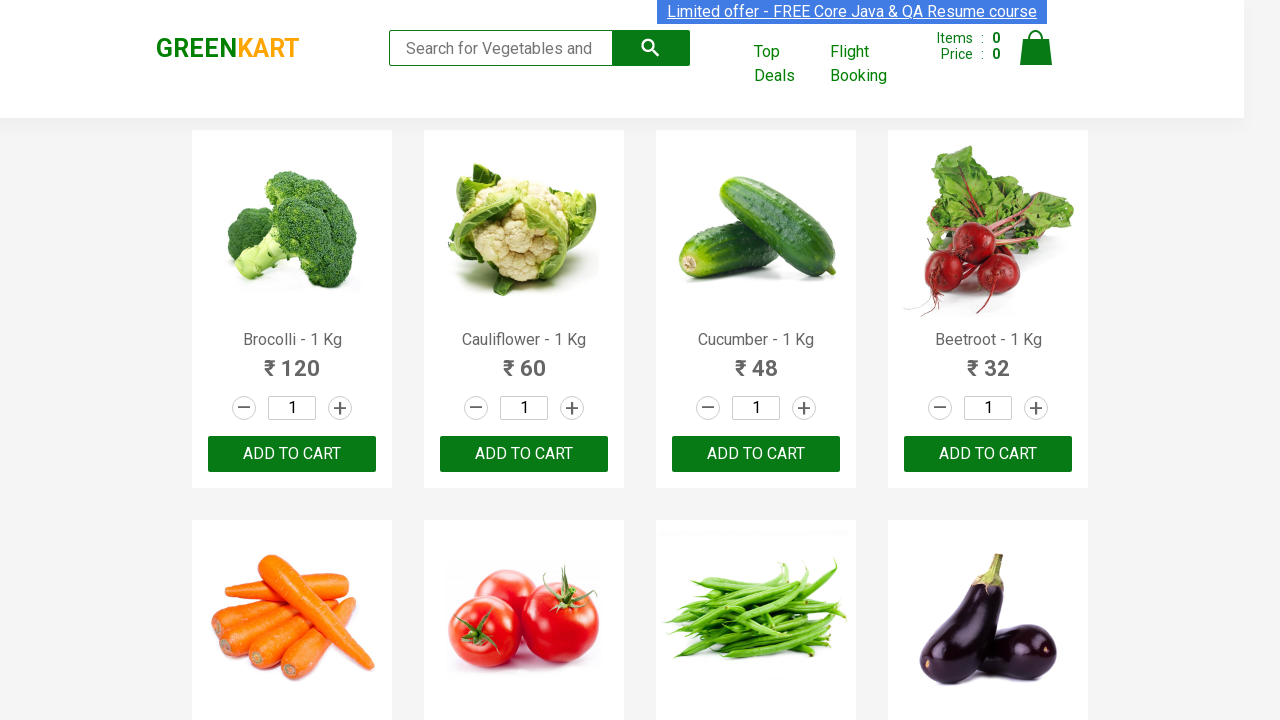

Retrieved all product elements from the page
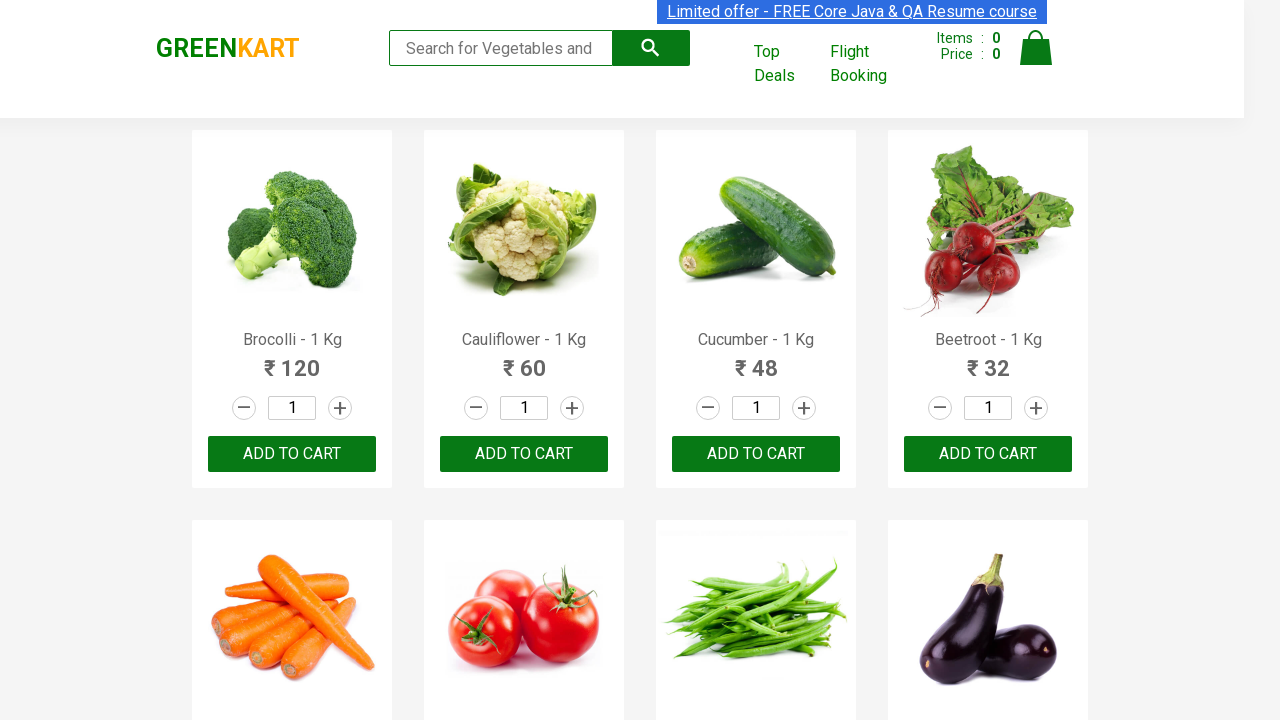

Added 'Cucumber' to cart at (756, 454) on div.product-action > button >> nth=2
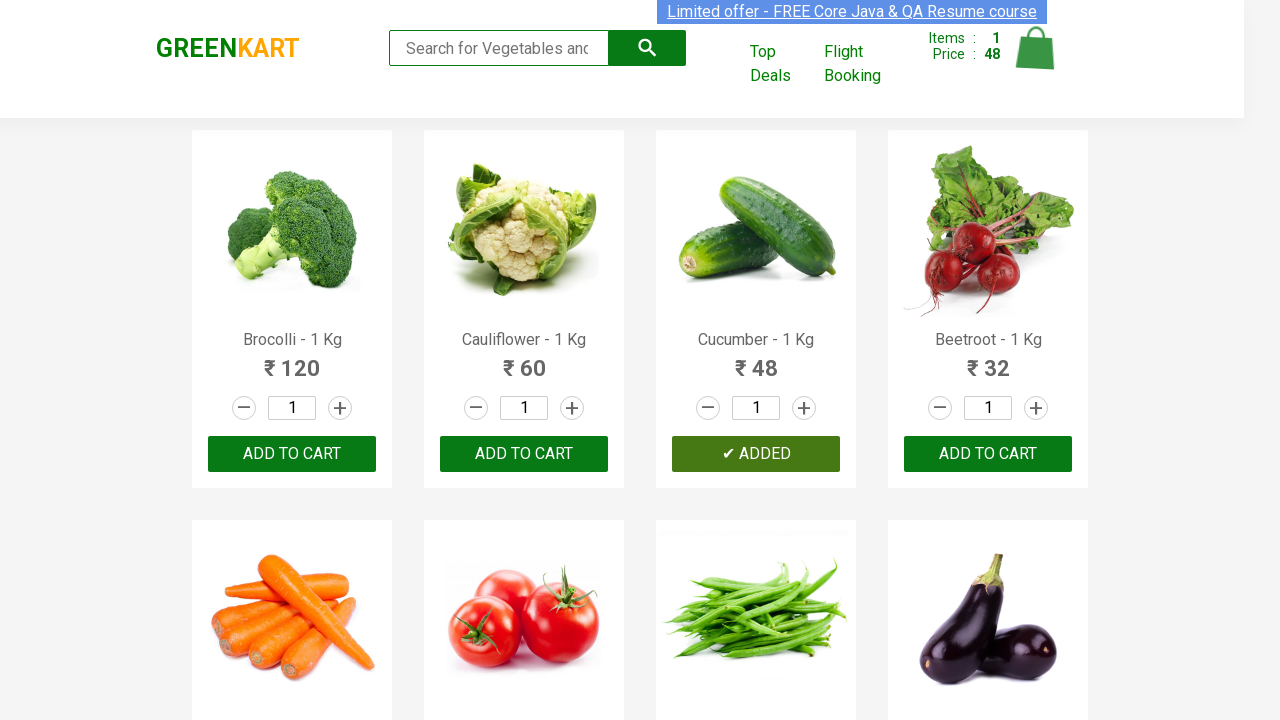

Added 'Beetroot' to cart at (988, 454) on div.product-action > button >> nth=3
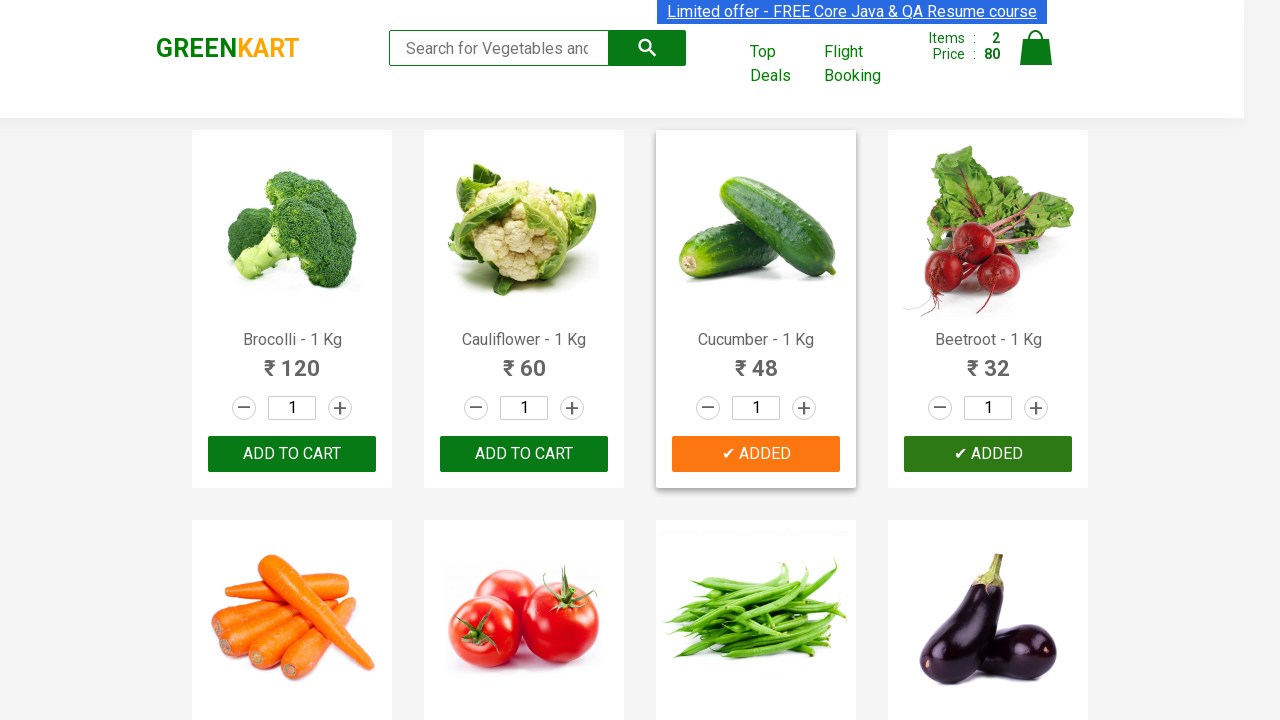

Added 'Water Melon' to cart at (292, 360) on div.product-action > button >> nth=24
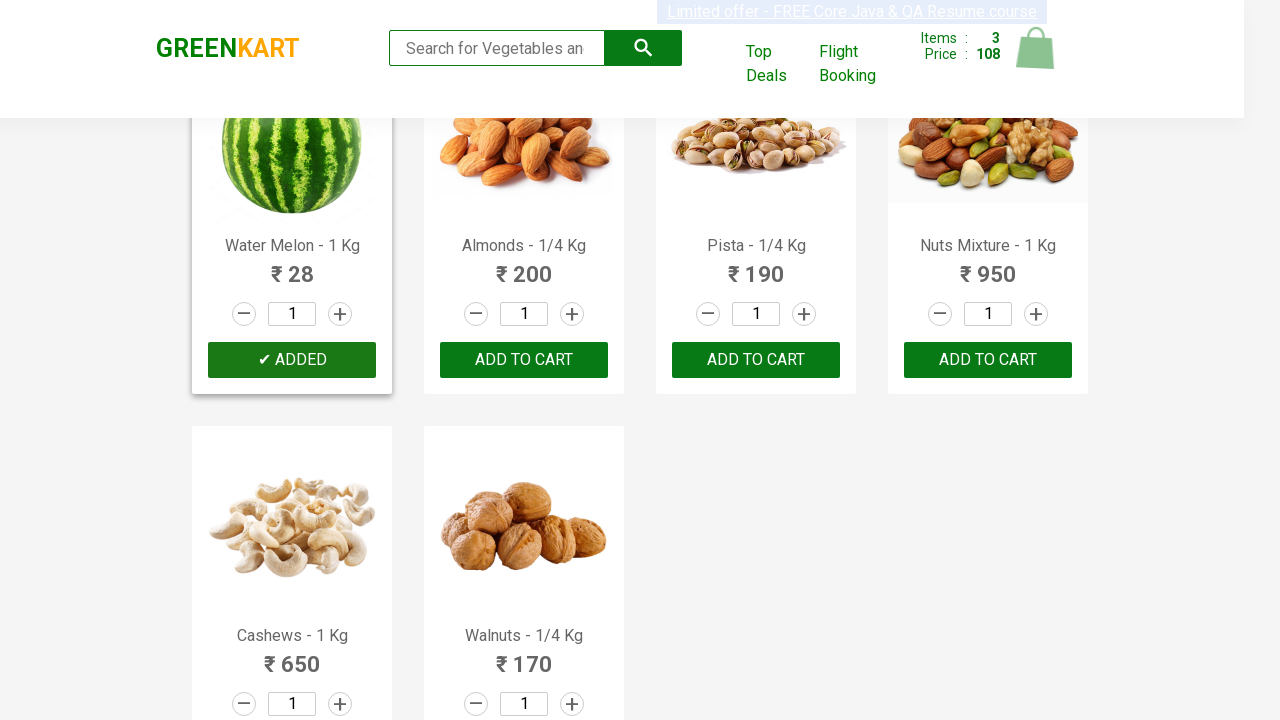

Added 'Walnuts' to cart at (524, 569) on div.product-action > button >> nth=29
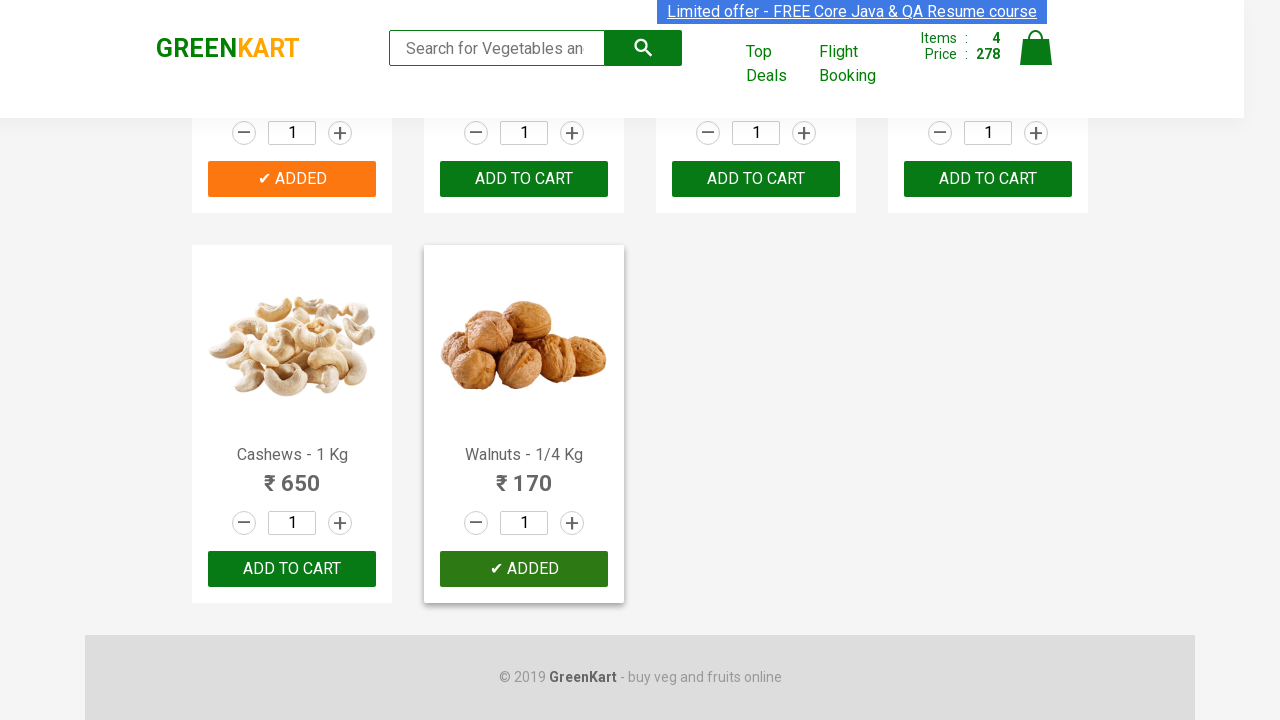

Clicked on cart icon to view shopping cart at (1036, 48) on img[alt='Cart']
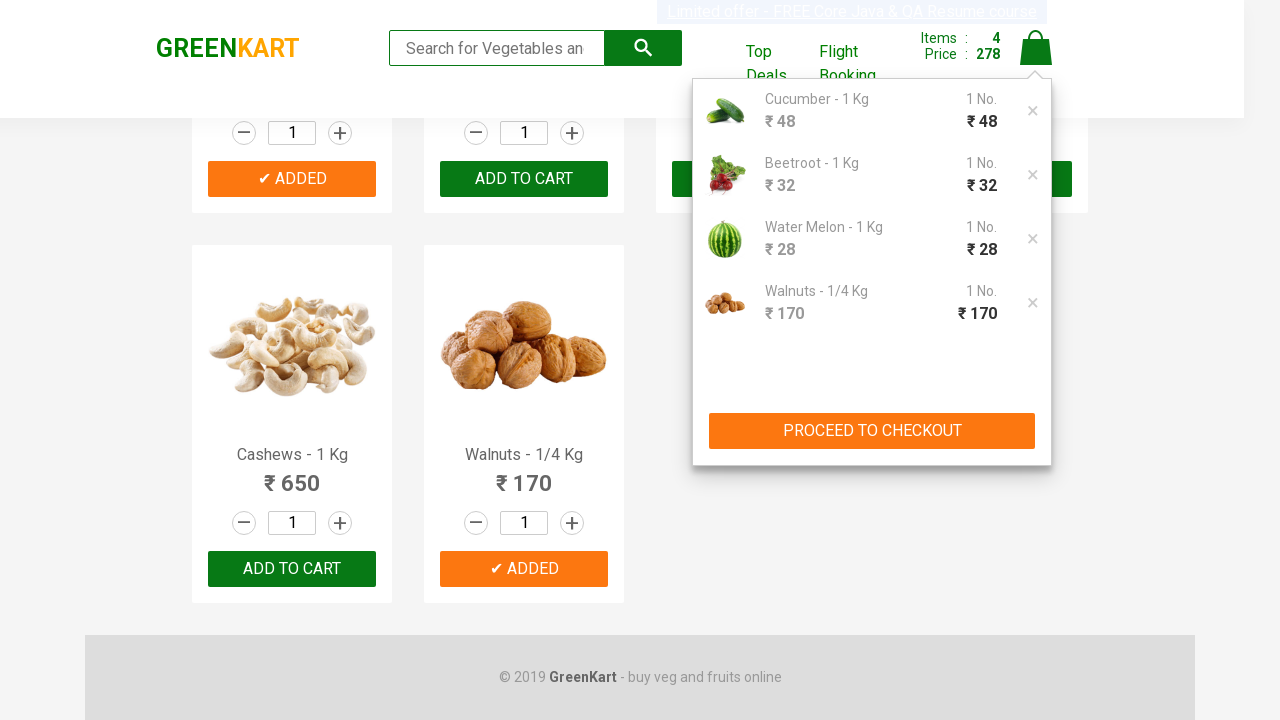

Clicked 'PROCEED TO CHECKOUT' button at (872, 431) on xpath=//button[text()='PROCEED TO CHECKOUT']
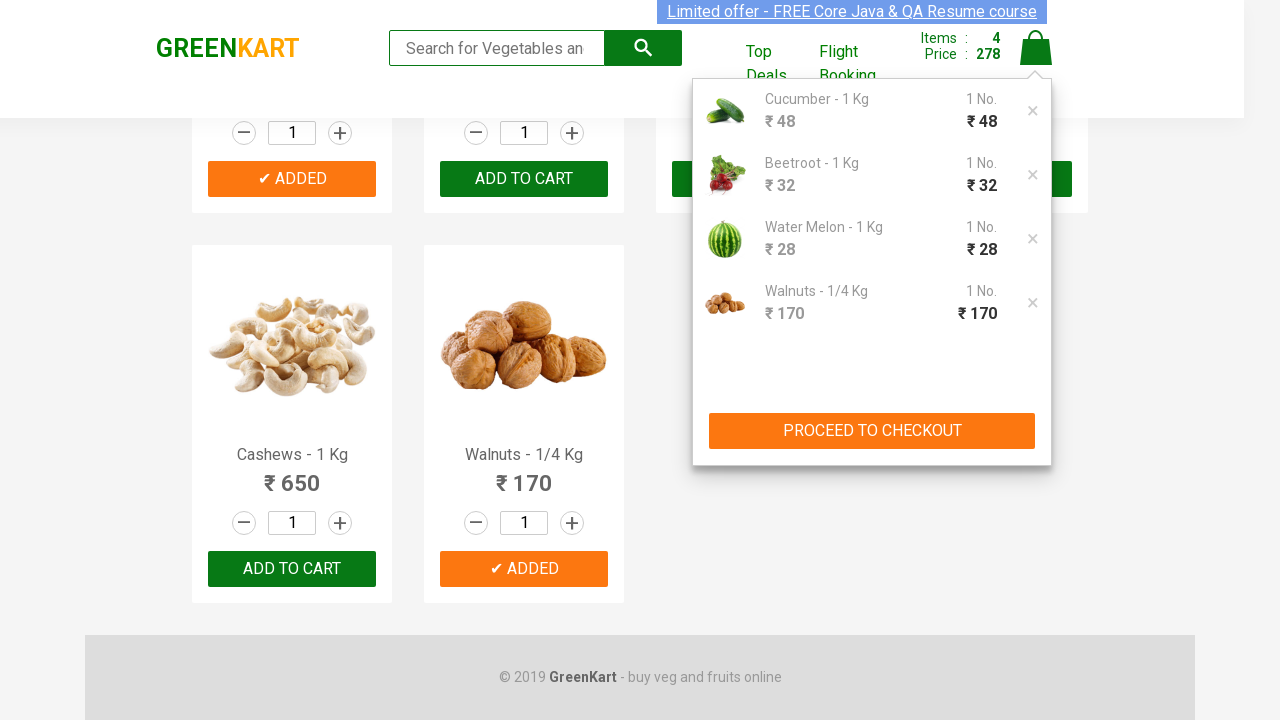

Entered promo code 'rahulshettyacademy' on .promoCode
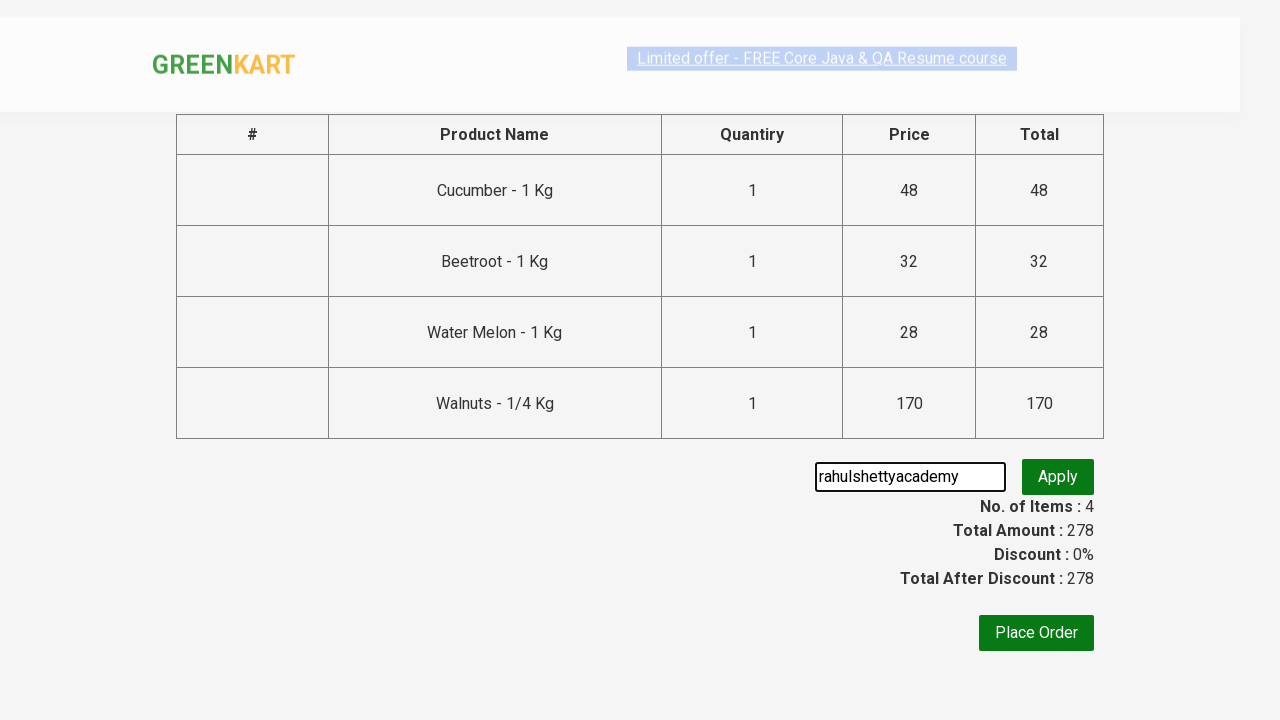

Clicked apply promo code button at (1058, 477) on .promoBtn
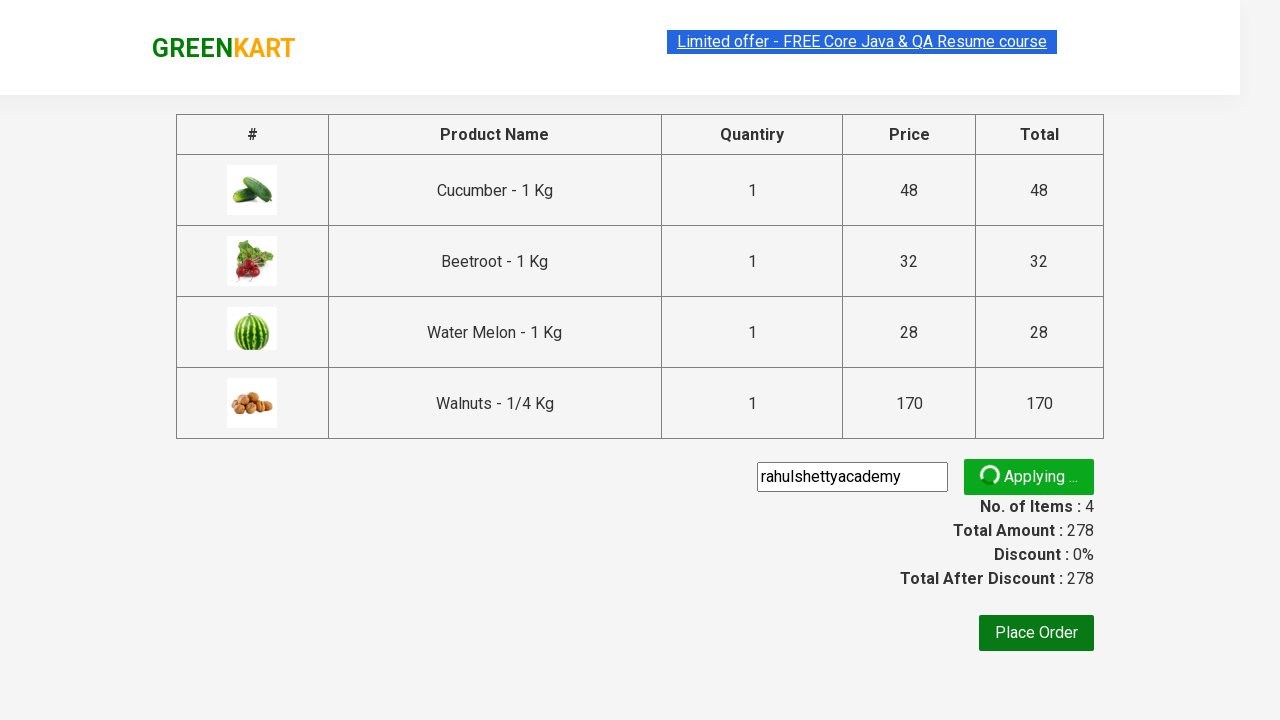

Promo code confirmation message appeared
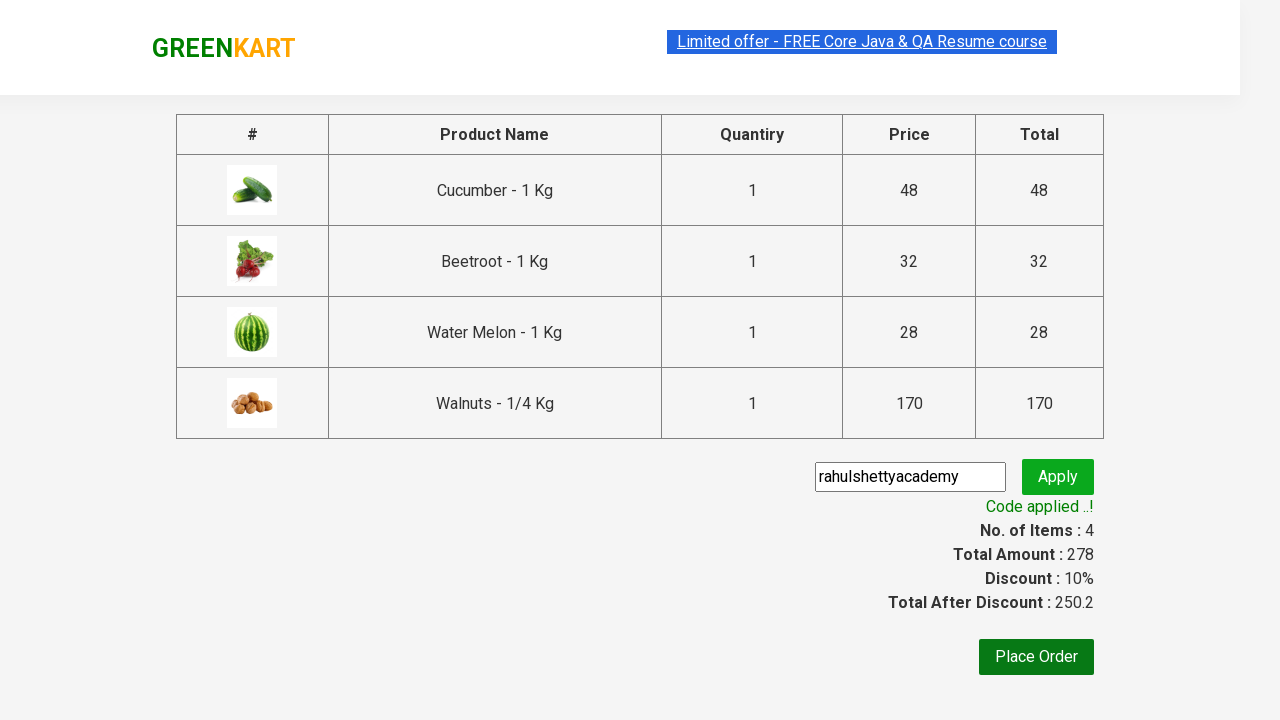

Clicked 'Place Order' button to complete purchase at (1036, 657) on xpath=//button[text()='Place Order']
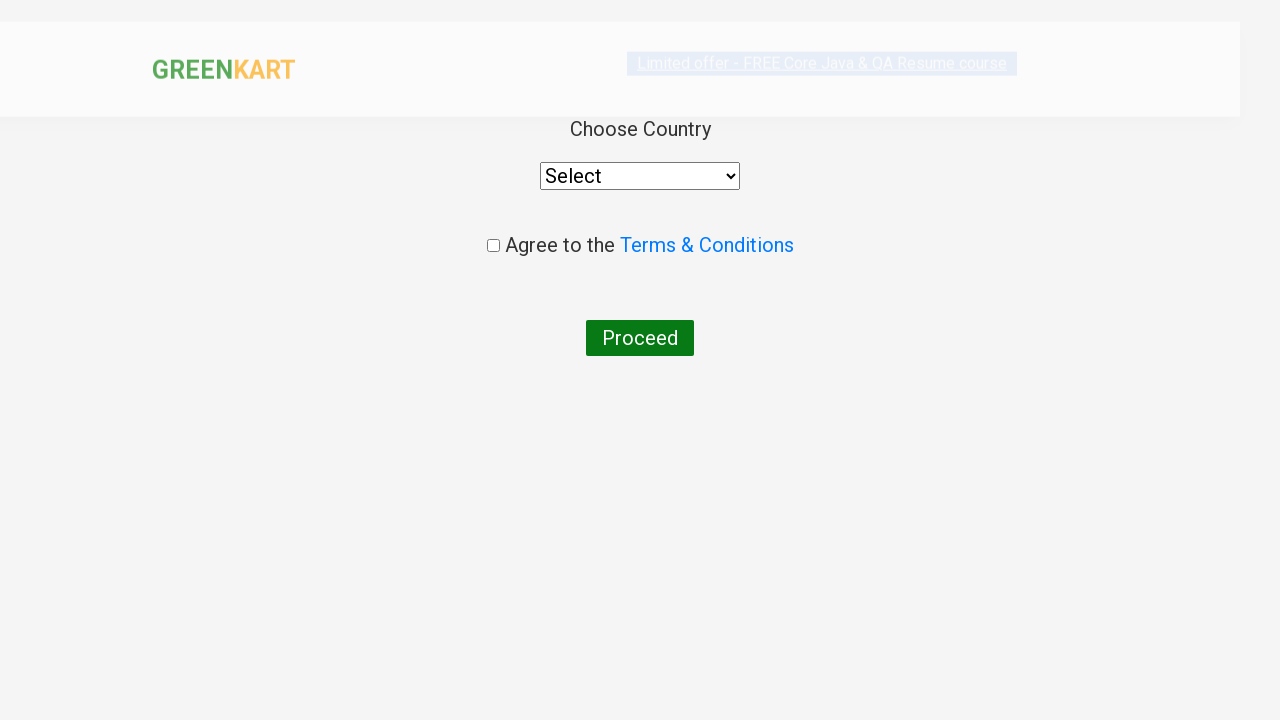

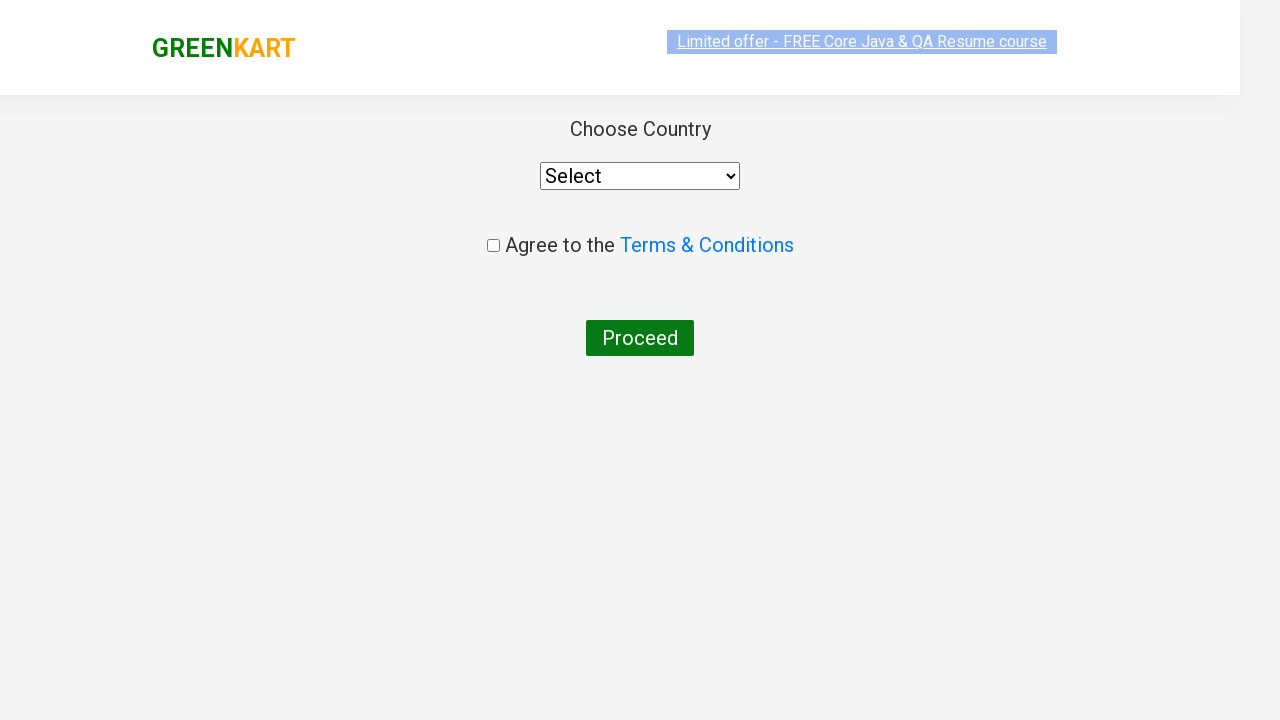